Tests a form submission flow on a training materials page by filling an input field, clicking a button, then filling an email field and submitting the form

Starting URL: https://pages.hashtagtreinamentos.com/arquivo-python-1jGh7kZSxQLoznA_GgwnWa8f7LEl3kKCZ?origemurl=hashtag_yt_org_planilhapyt_8AMNaVt0z_M

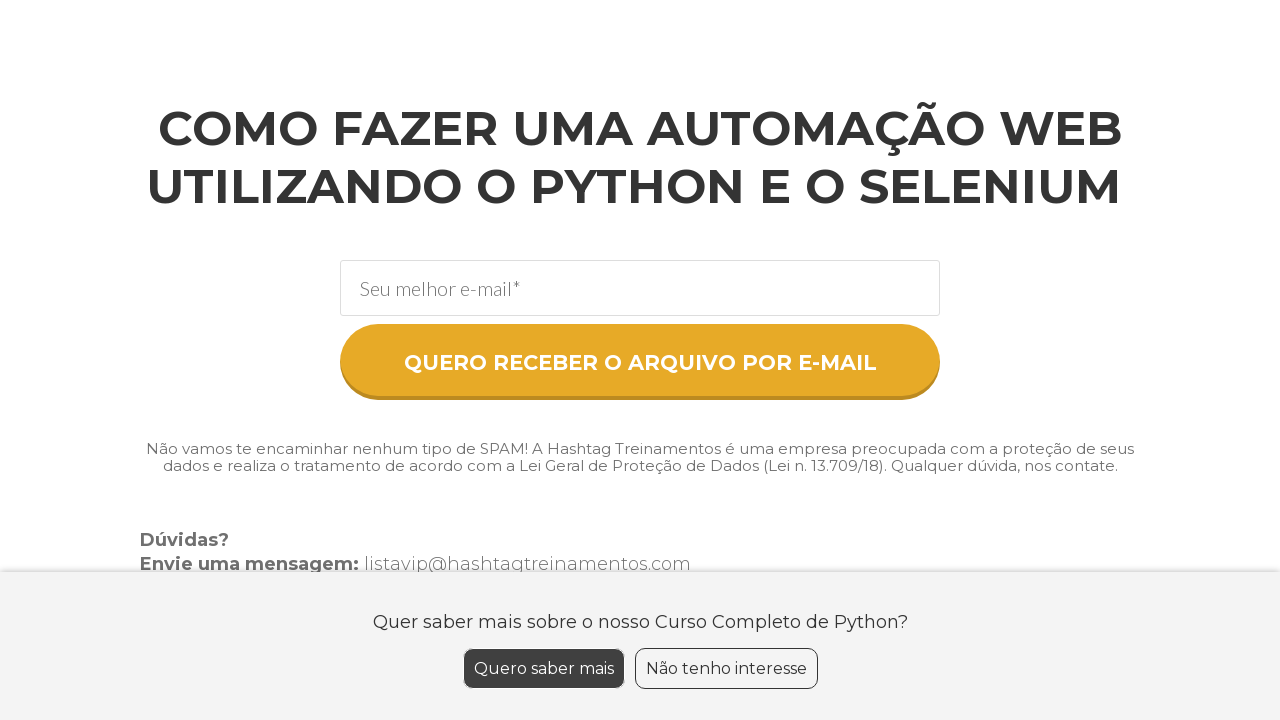

Filled name field with 'Maria Santos' on //*[@id="section-17877670"]/section/div[2]/div/form/div[1]/div/div/div/input
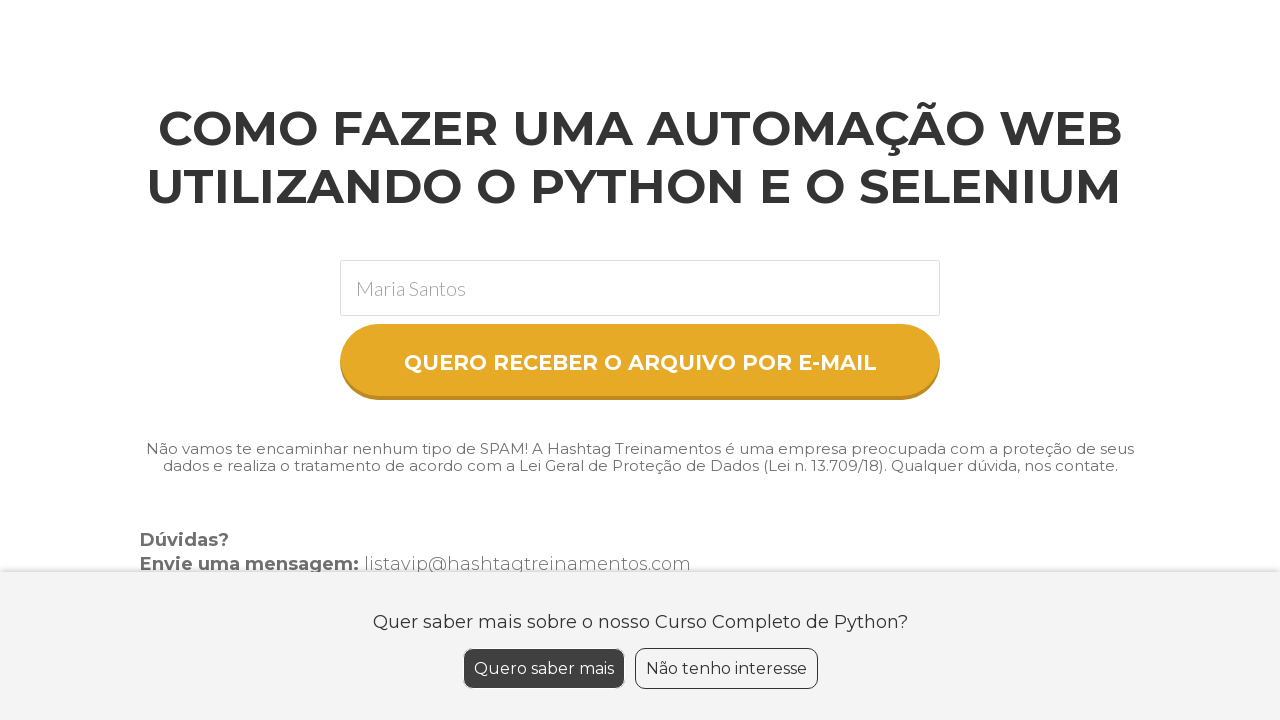

Clicked the first form button at (640, 362) on xpath=//*[@id="section-17877670"]/section/div[2]/div/form/button
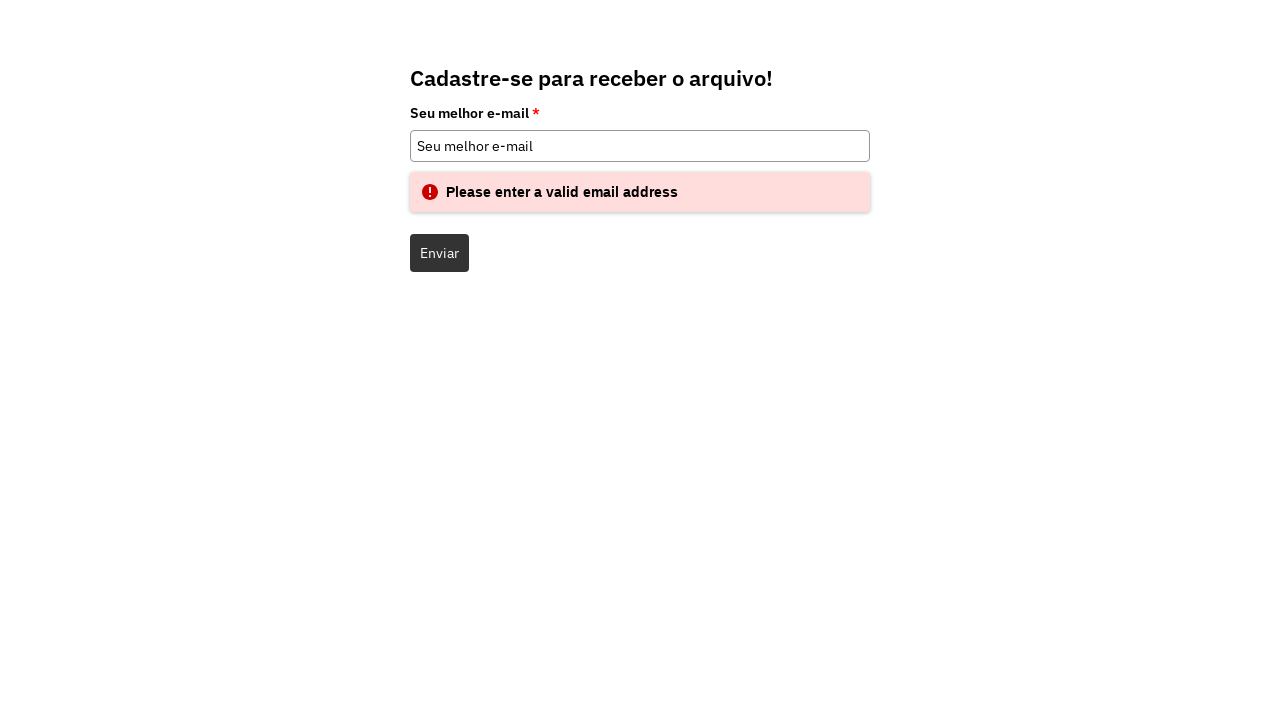

Filled email field with 'maria.santos.test@example.com' on #email
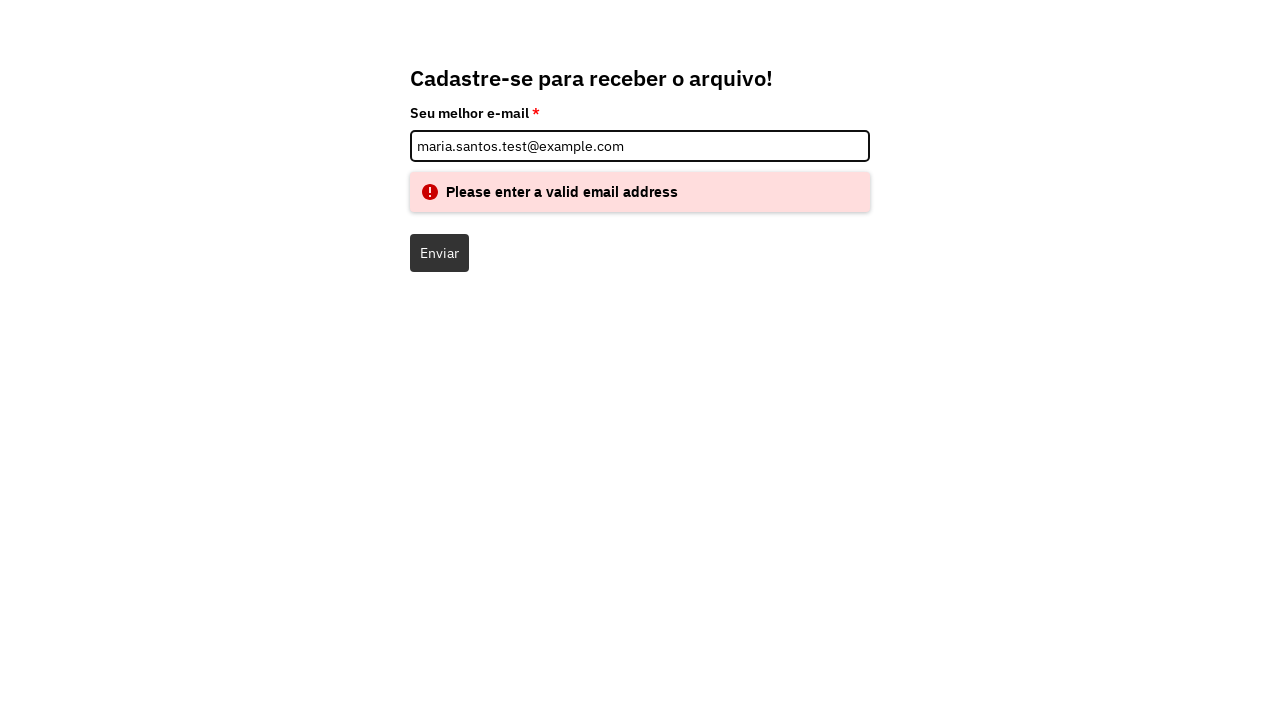

Clicked form submit button to complete submission at (440, 253) on #_form_4746_submit
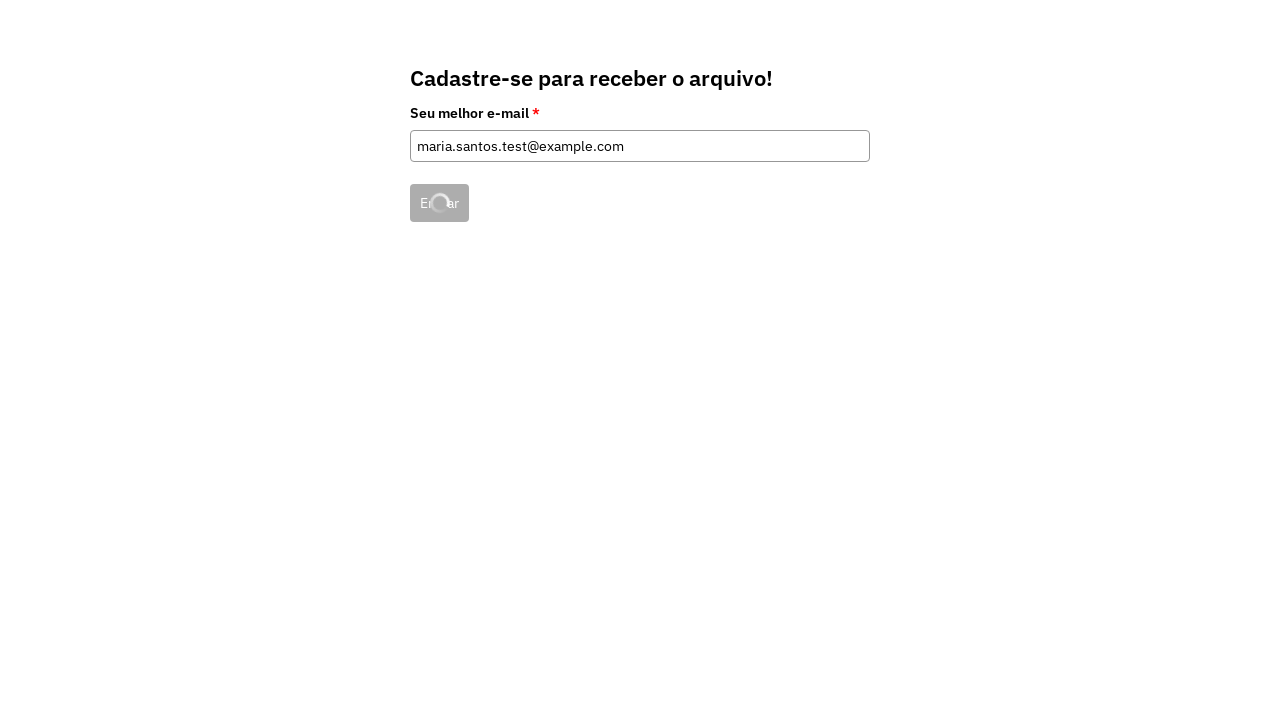

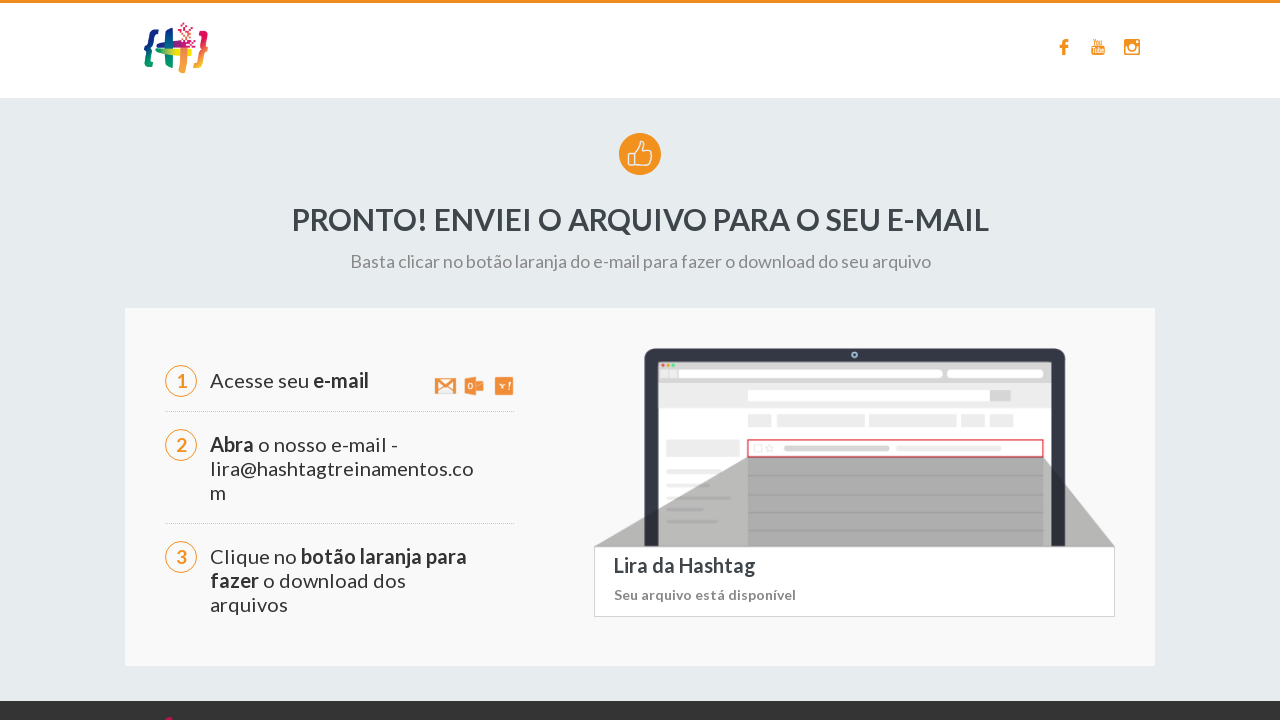